Tests dynamic loading by clicking the start button and waiting for "Hello World!" text to appear after a loading bar

Starting URL: http://the-internet.herokuapp.com/dynamic_loading/2

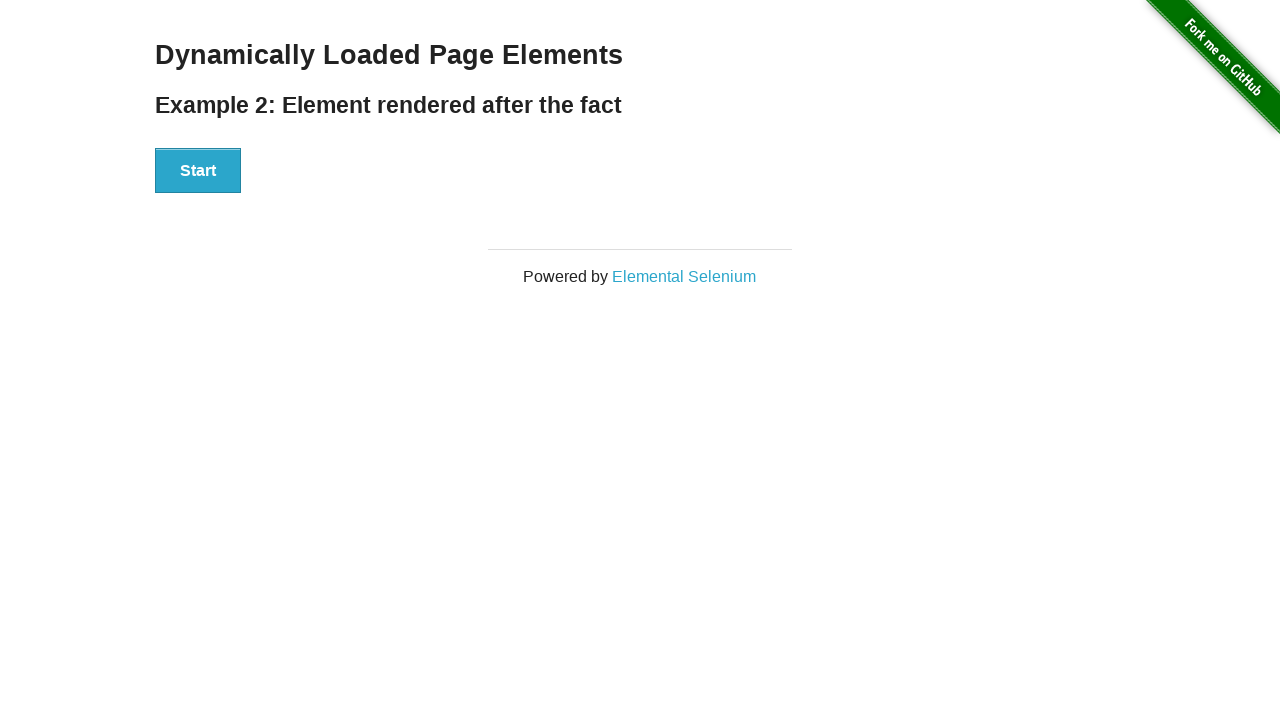

Navigated to dynamic loading example 2 page
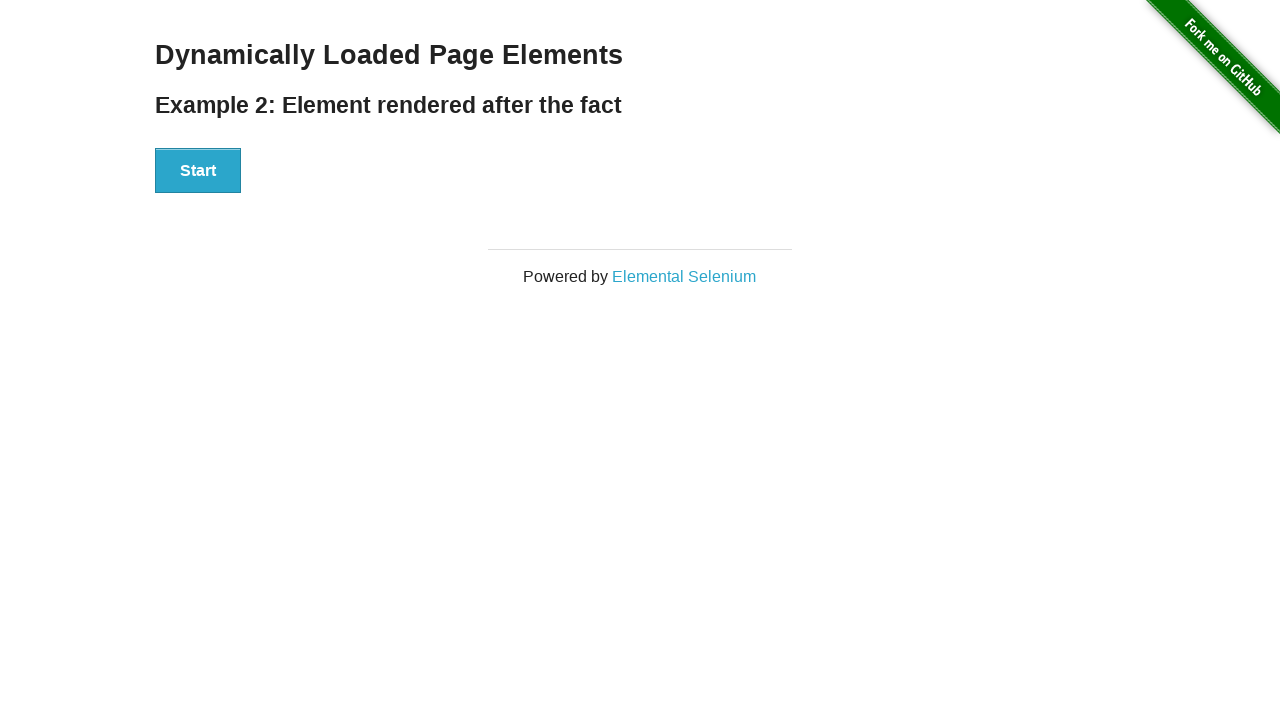

Clicked the start button to trigger dynamic loading at (198, 171) on #start button
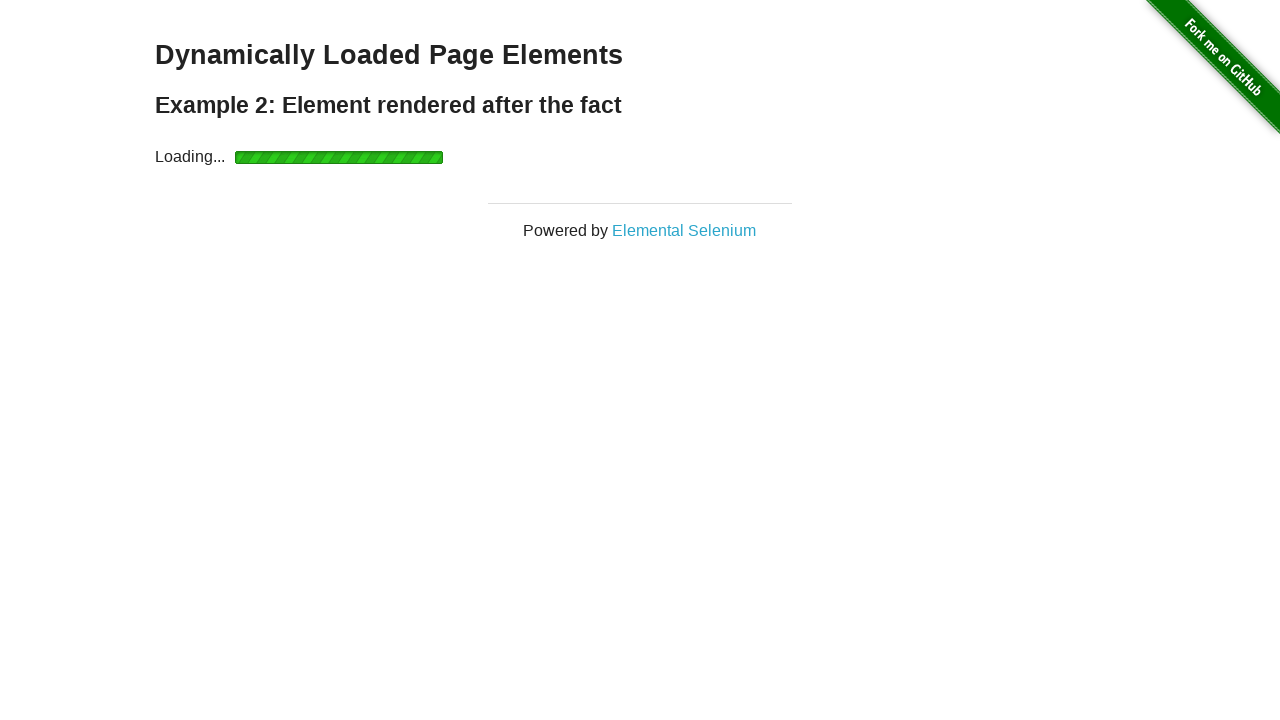

Loading bar completed and 'Hello World!' text appeared
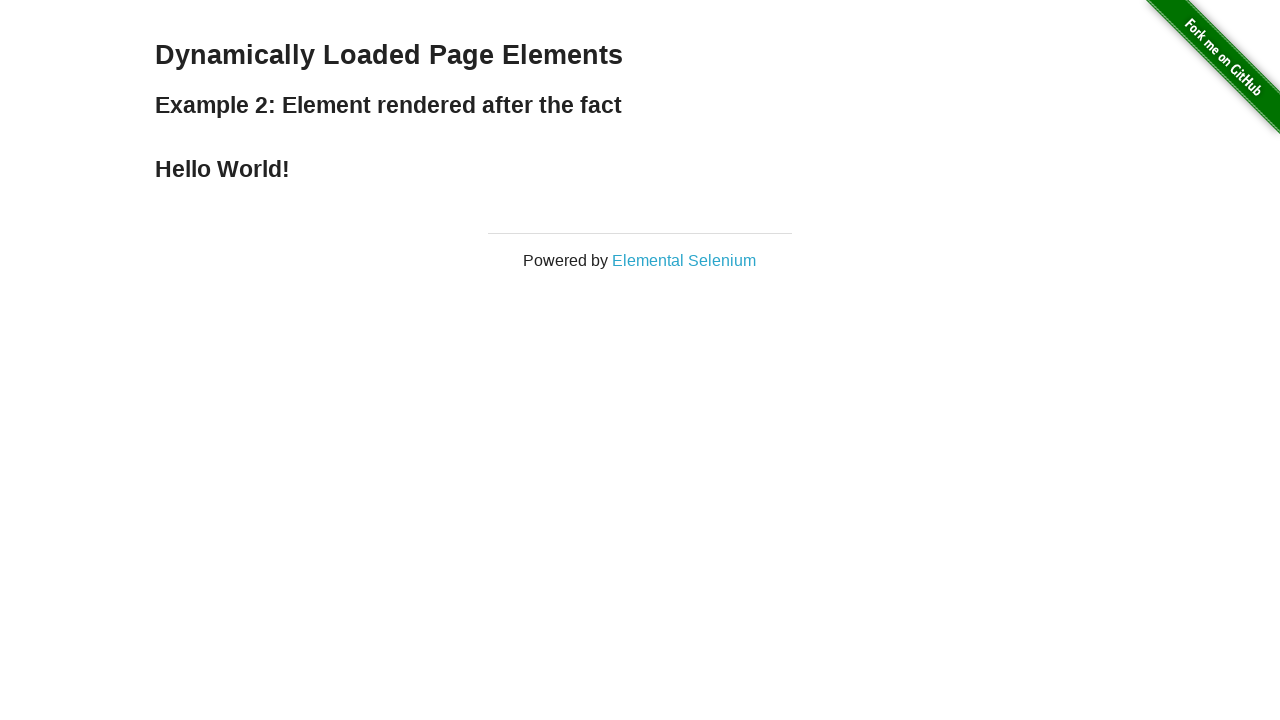

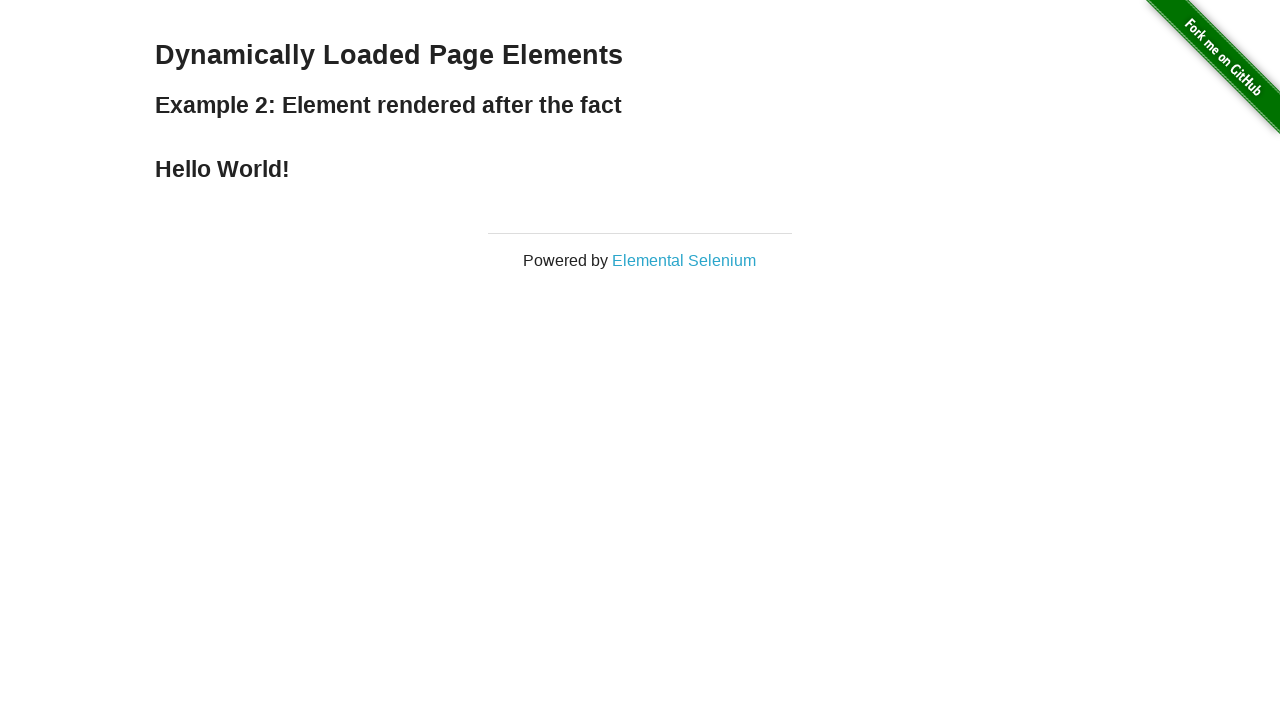